Tests shadow DOM interaction on a book app by typing a search query in a shadow DOM input

Starting URL: https://books-pwakit.appspot.com/

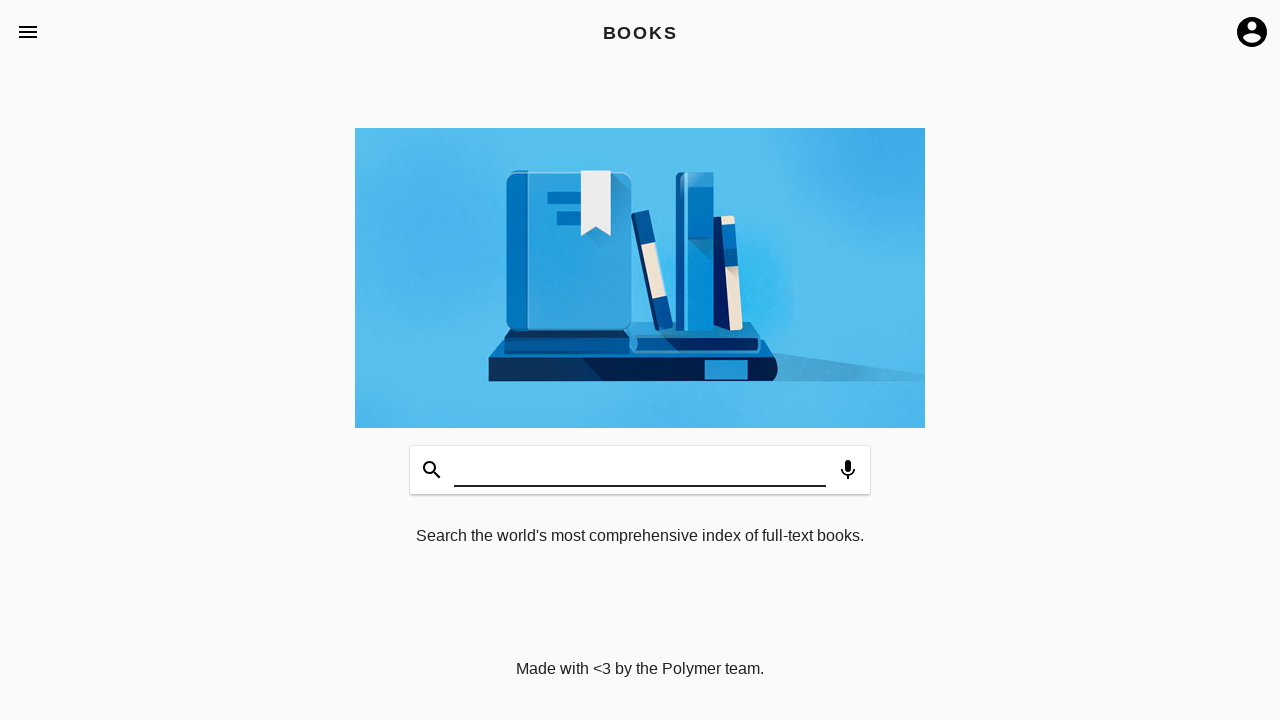

Located book-app element containing shadow DOM
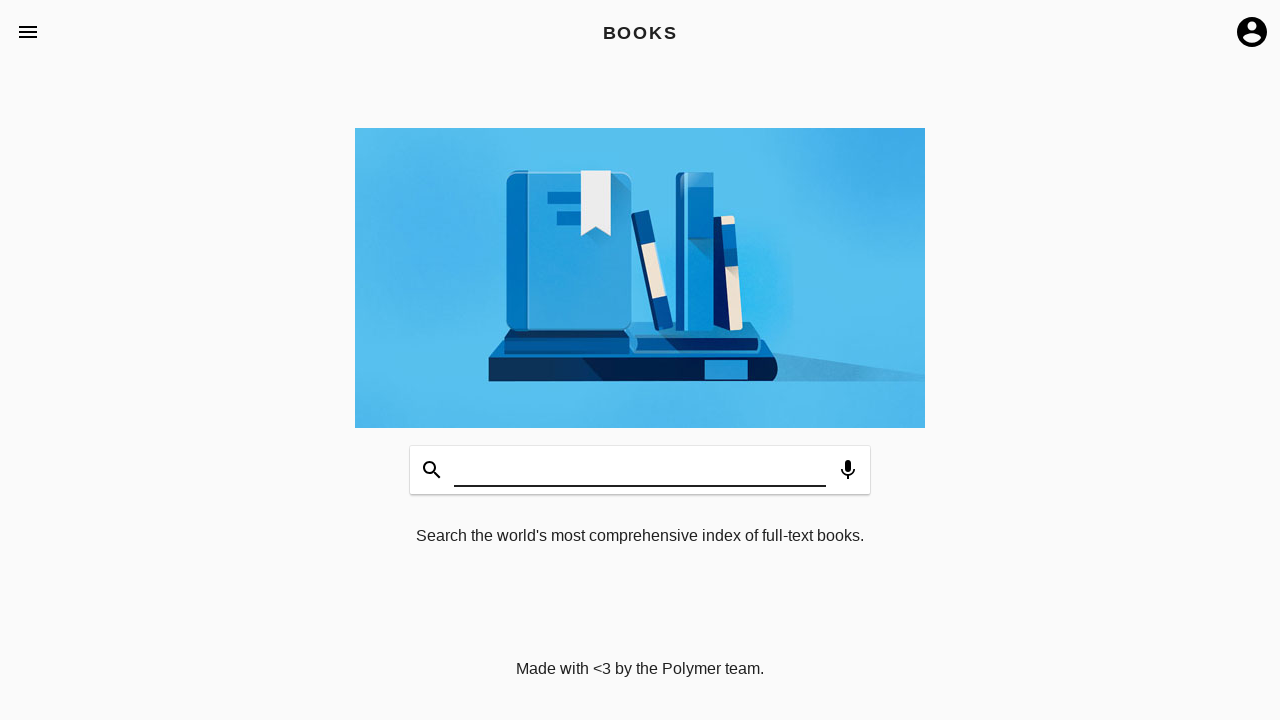

Located search input field within shadow DOM
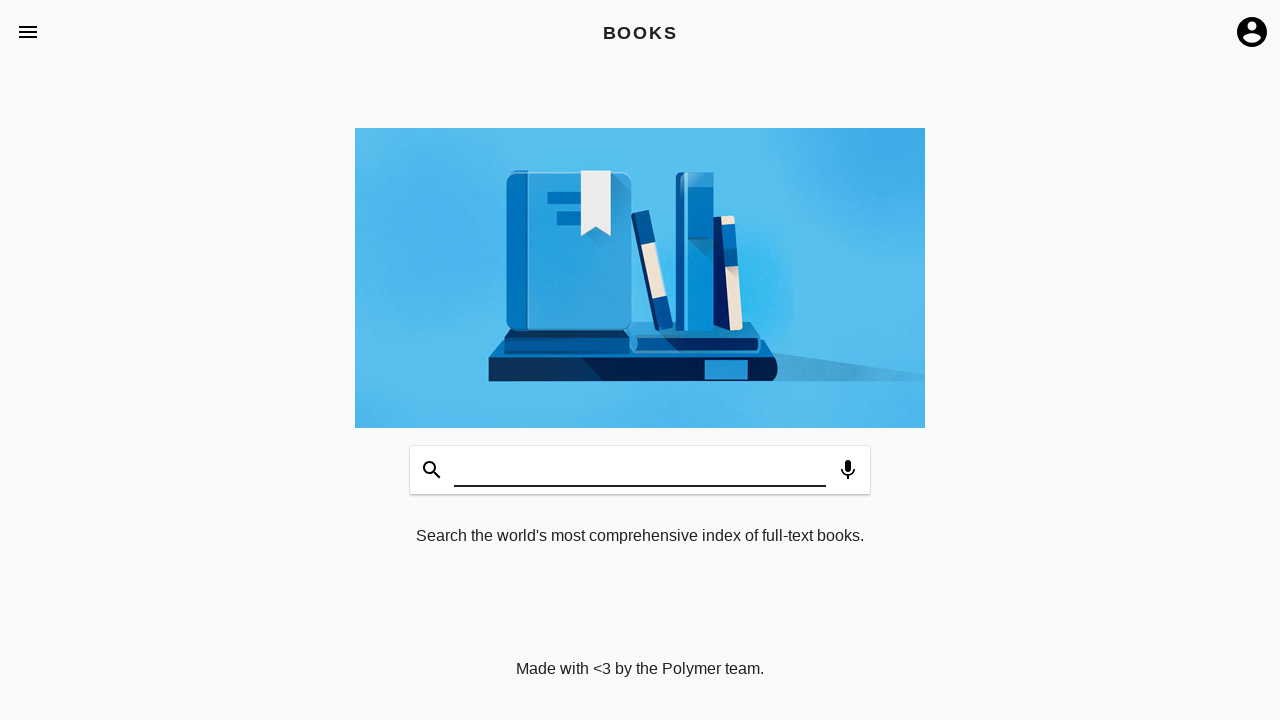

Typed 'software testing' into shadow DOM search input on book-app >> app-toolbar input#input
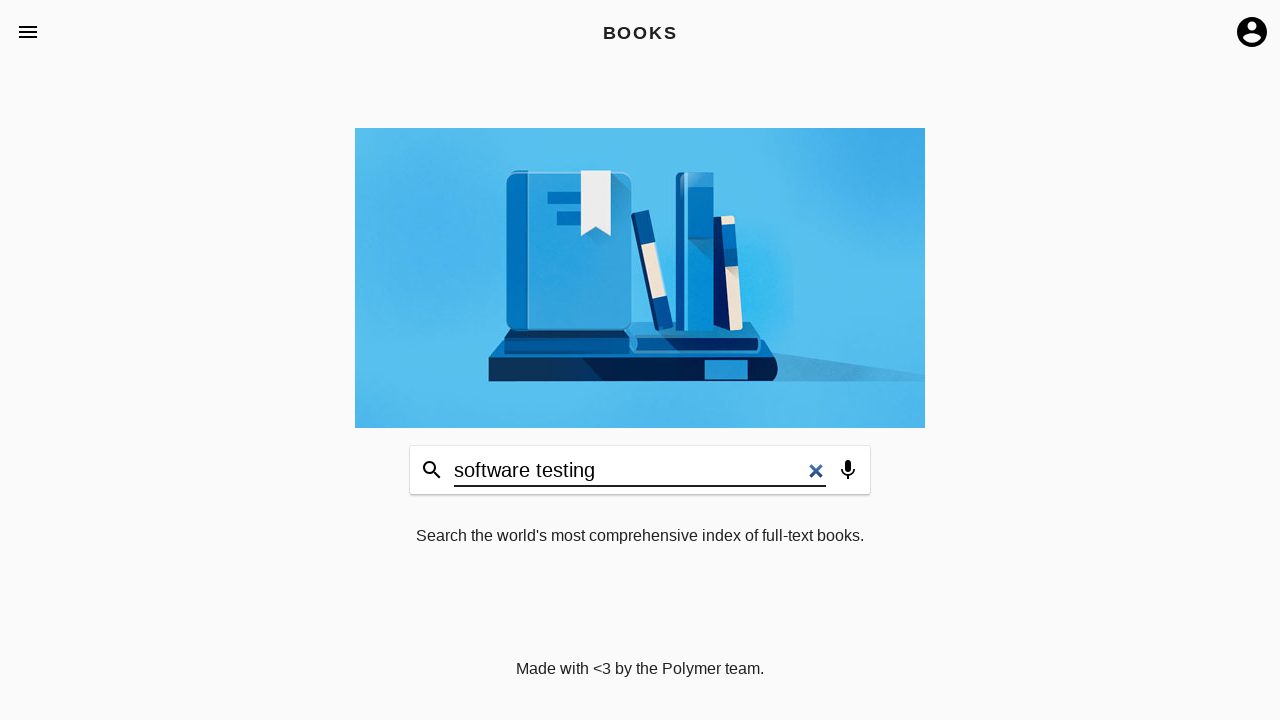

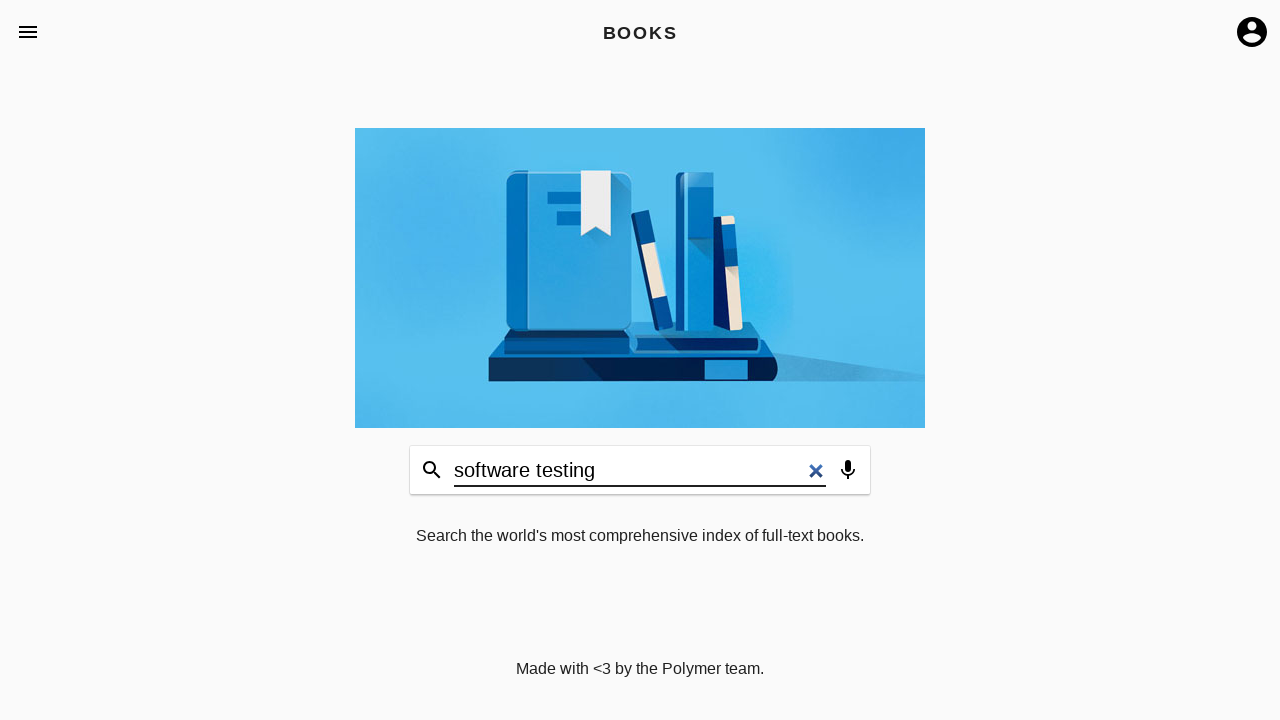